Tests that new todo items are appended to the bottom of the list and the count is displayed correctly

Starting URL: https://demo.playwright.dev/todomvc

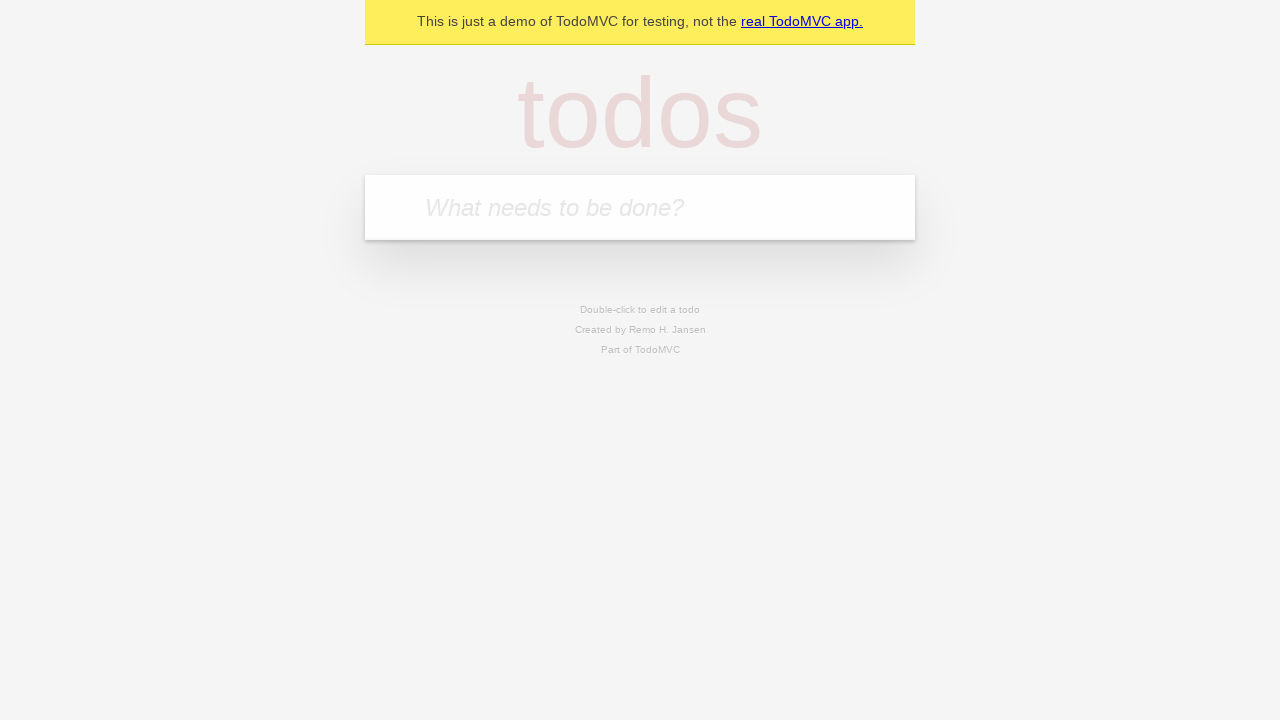

Filled todo input with 'buy some cheese' on internal:attr=[placeholder="What needs to be done?"i]
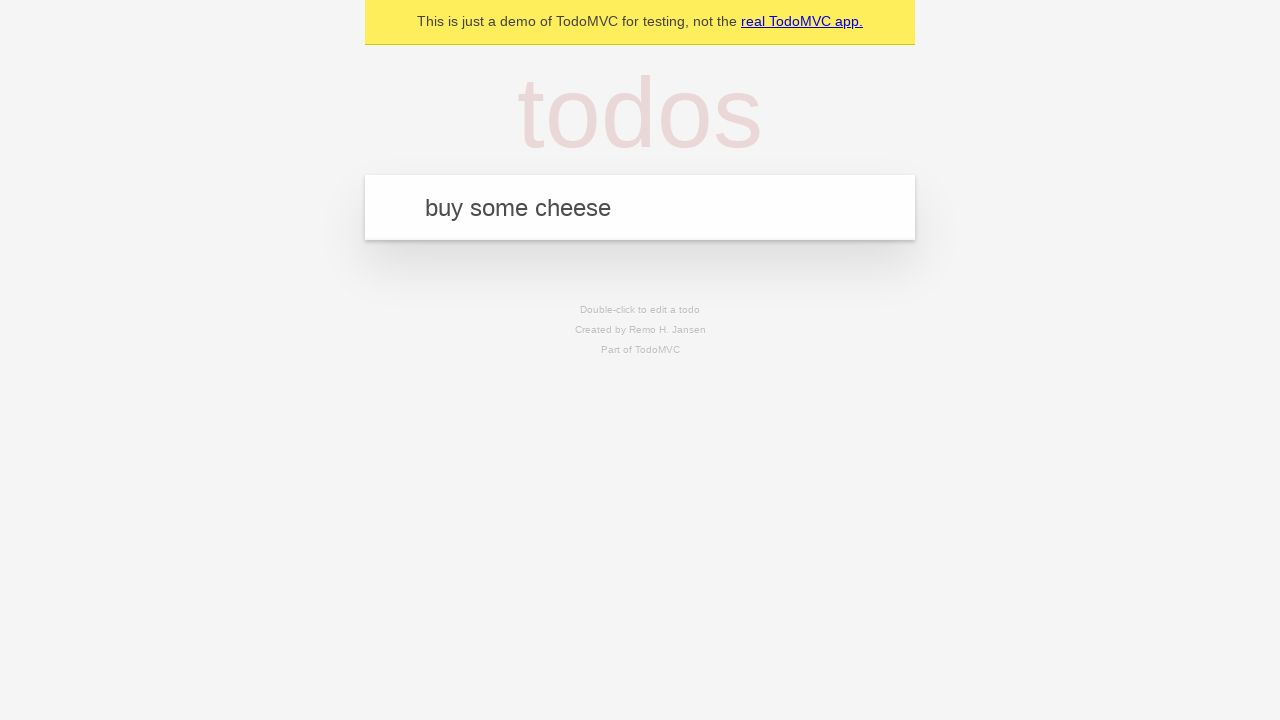

Pressed Enter to add first todo item on internal:attr=[placeholder="What needs to be done?"i]
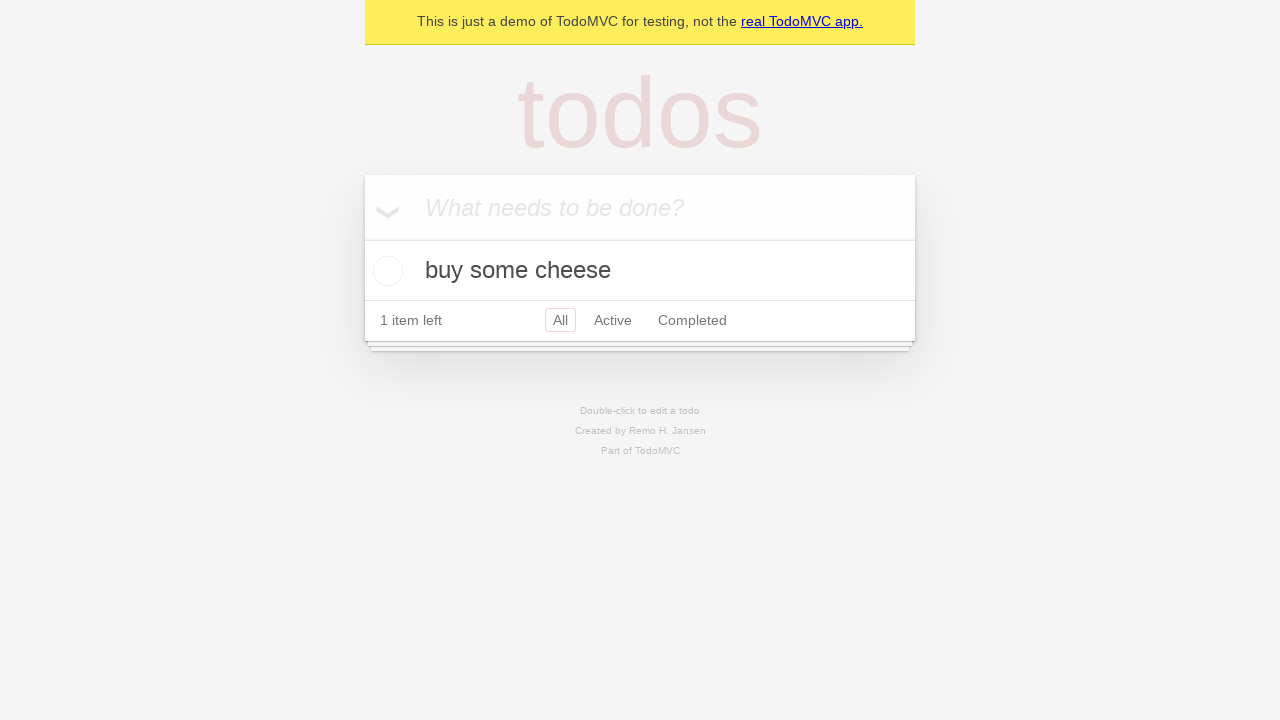

Filled todo input with 'feed the cat' on internal:attr=[placeholder="What needs to be done?"i]
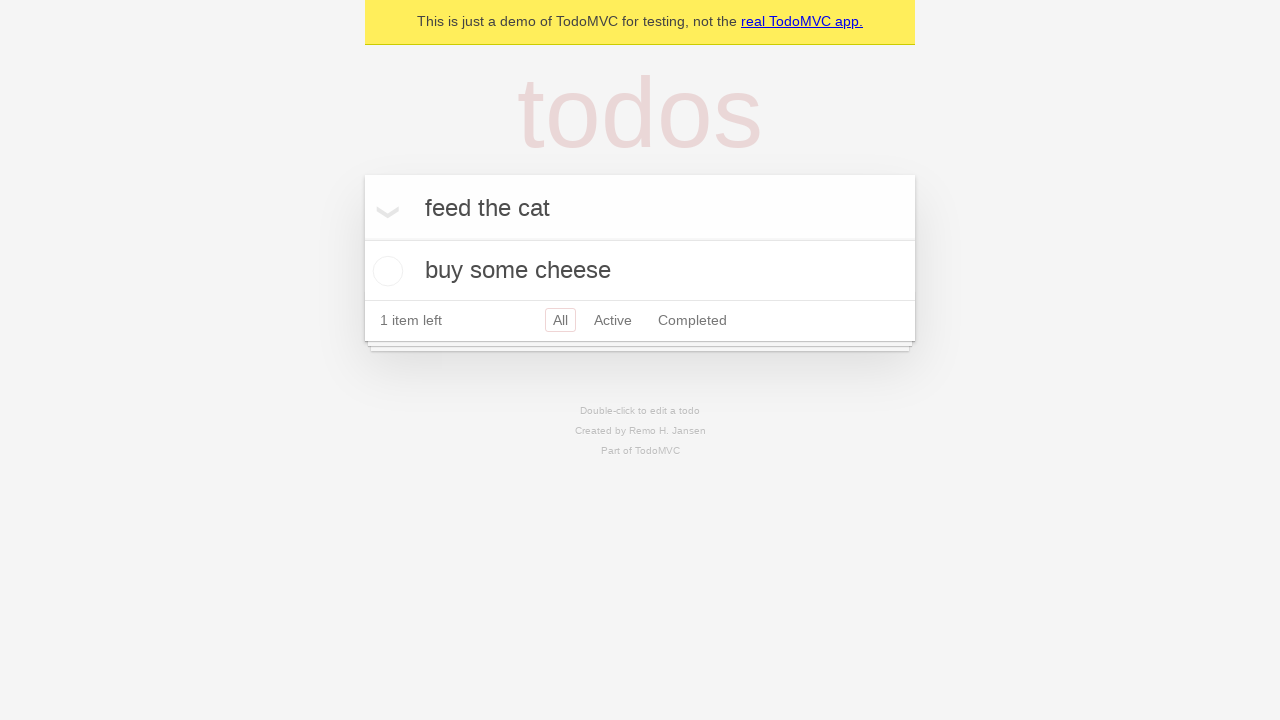

Pressed Enter to add second todo item on internal:attr=[placeholder="What needs to be done?"i]
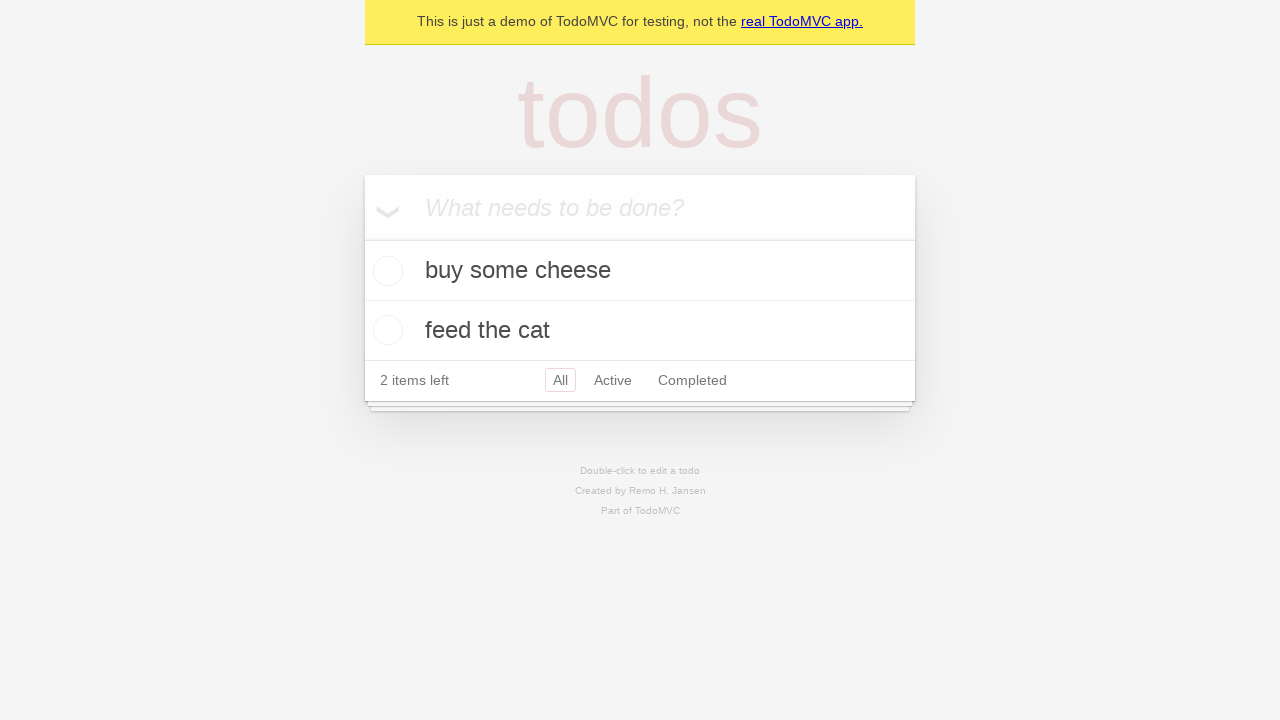

Filled todo input with 'book a doctors appointment' on internal:attr=[placeholder="What needs to be done?"i]
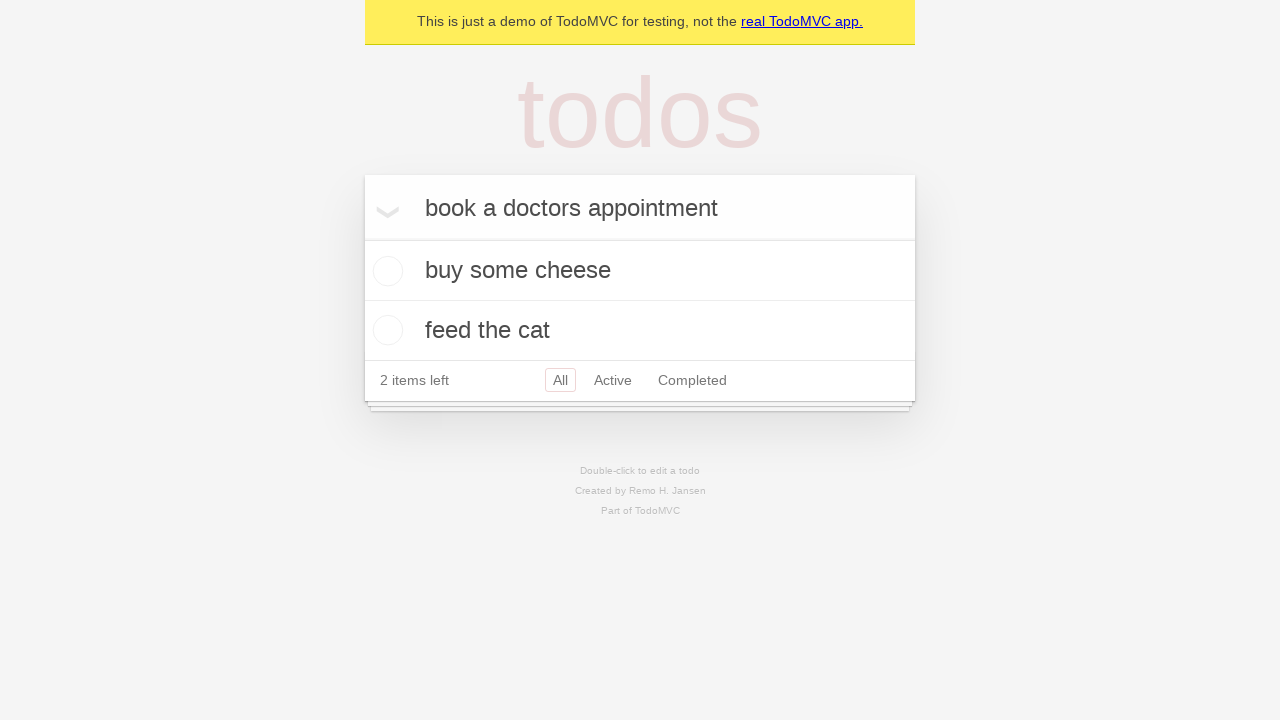

Pressed Enter to add third todo item on internal:attr=[placeholder="What needs to be done?"i]
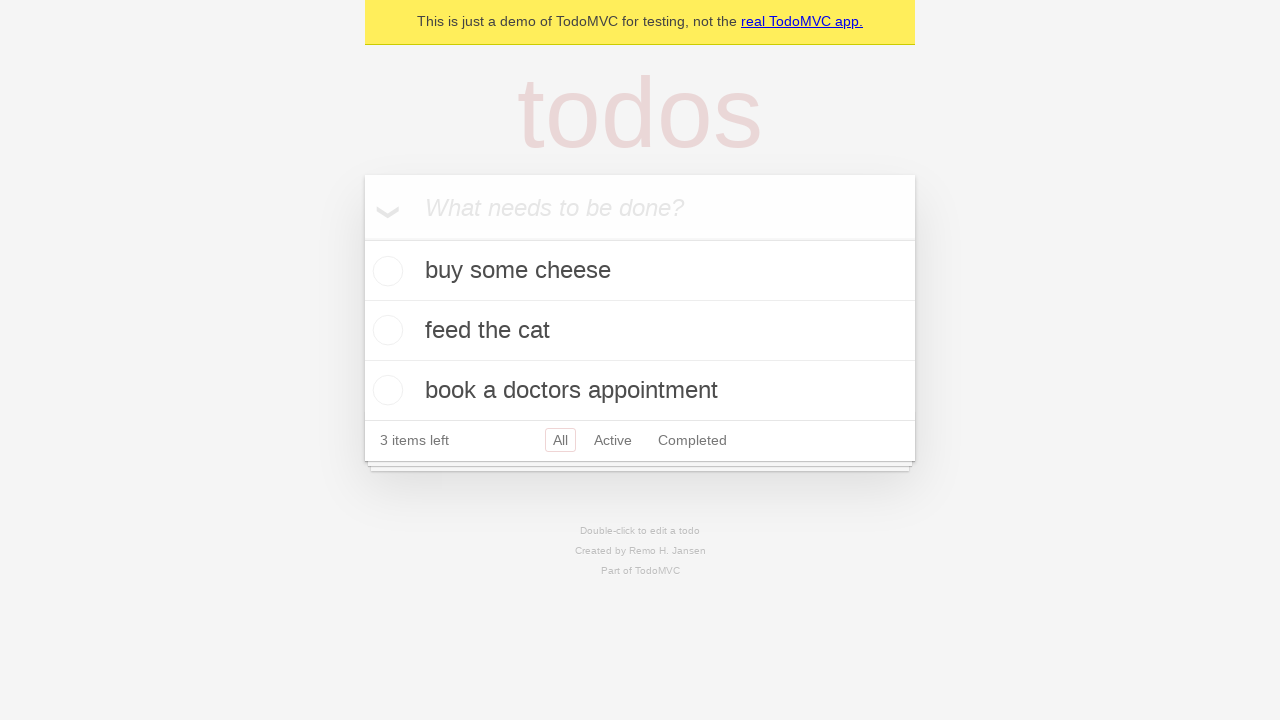

Waited for all three todo items to appear
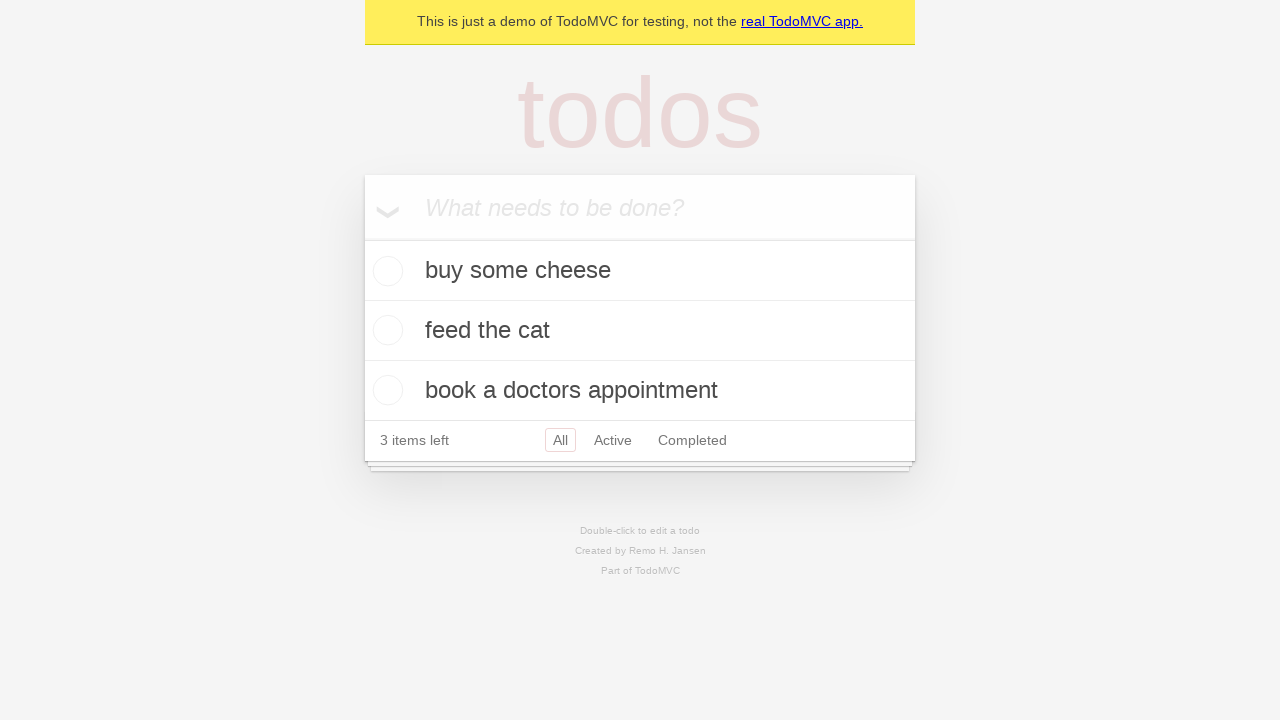

Verified todo count displays '3 items left'
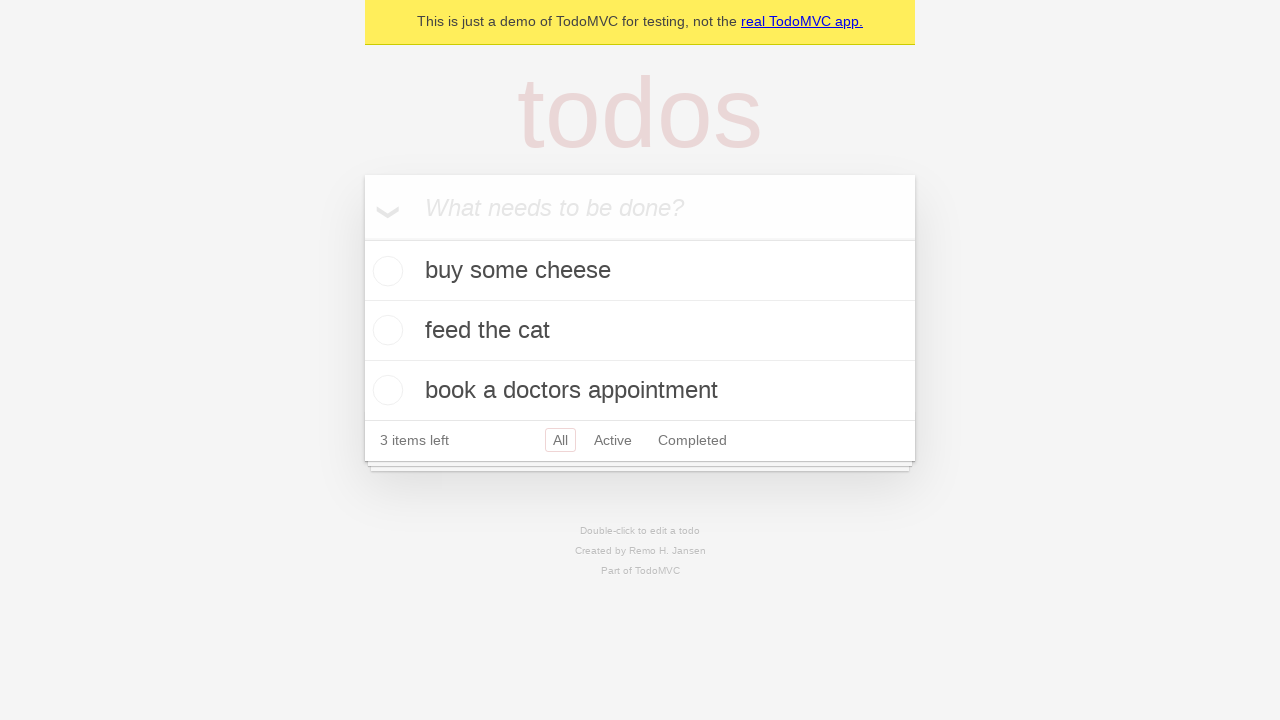

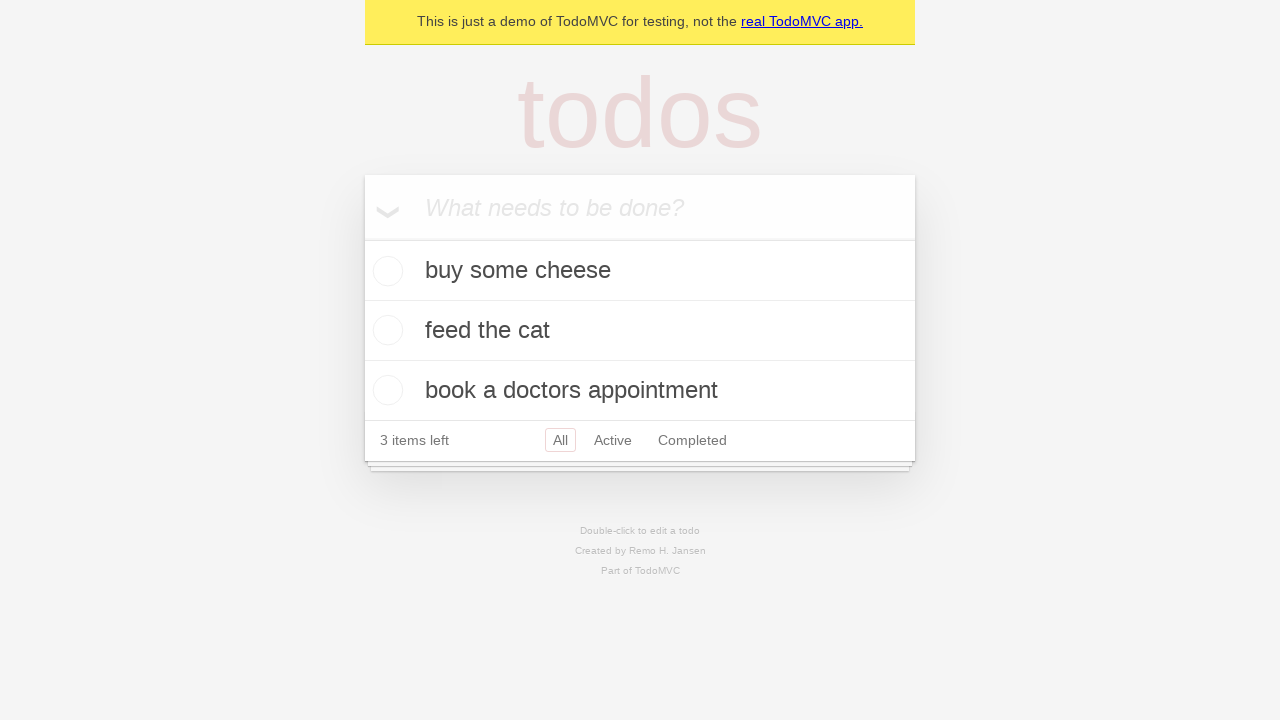